Tests search functionality on Daraz Nepal e-commerce site by entering a product search term and submitting the search form

Starting URL: https://www.daraz.com.np

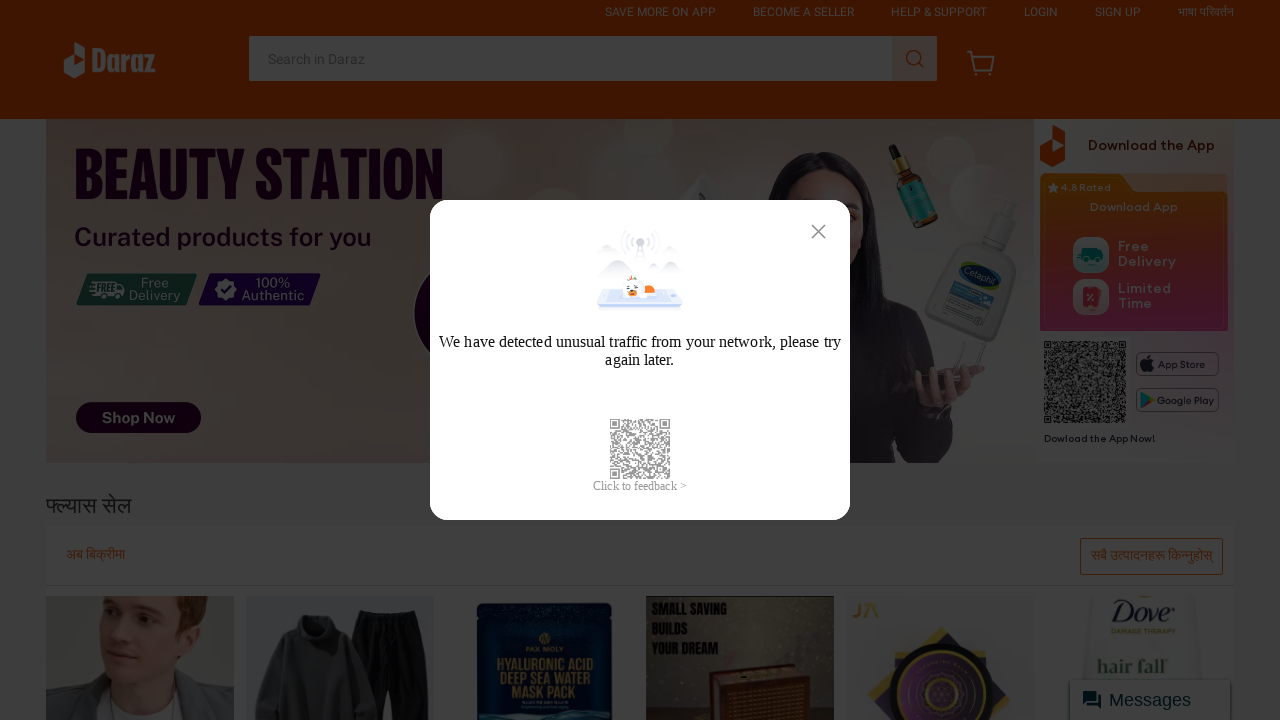

Filled search box with product query 'Neckbands' on #q
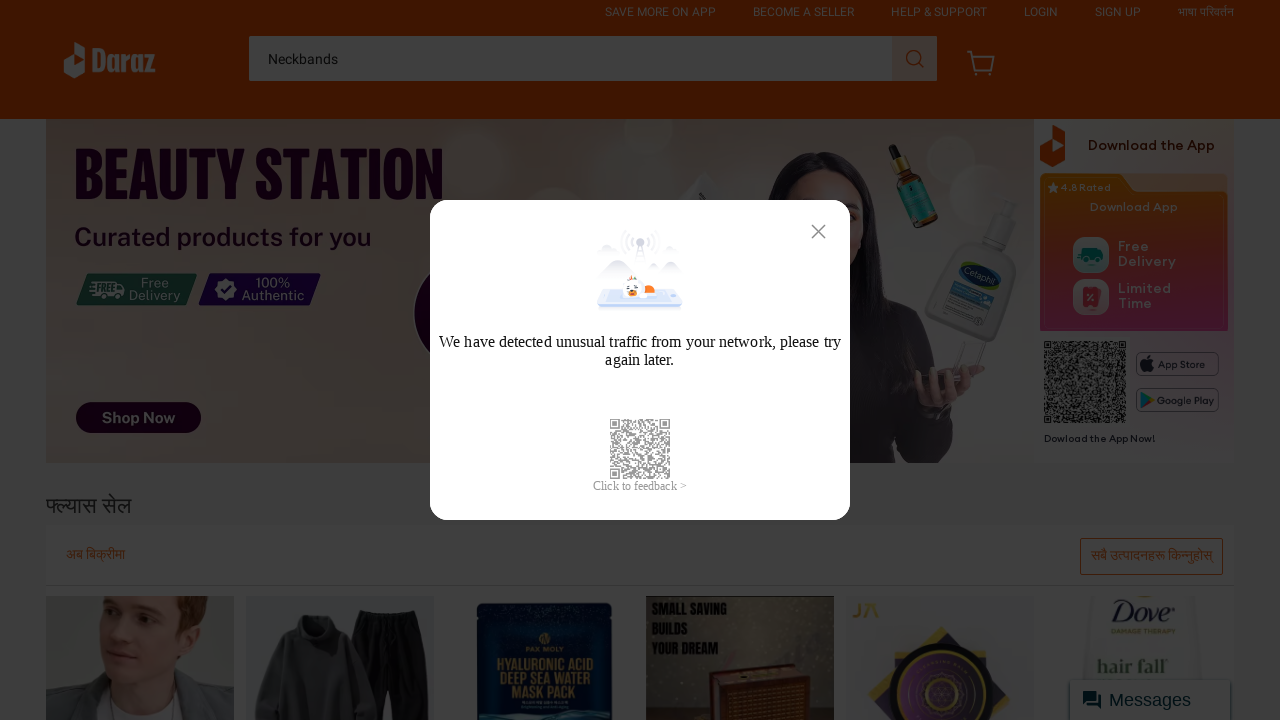

Pressed Enter to submit the search form on #q
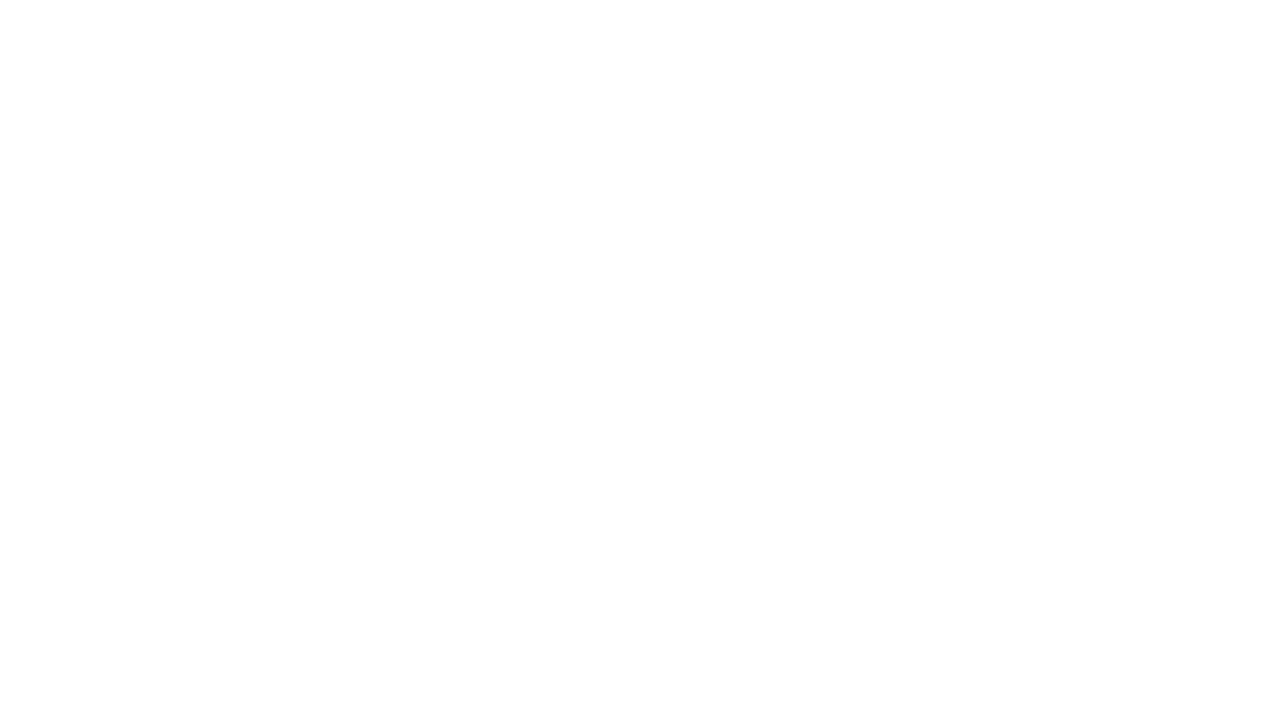

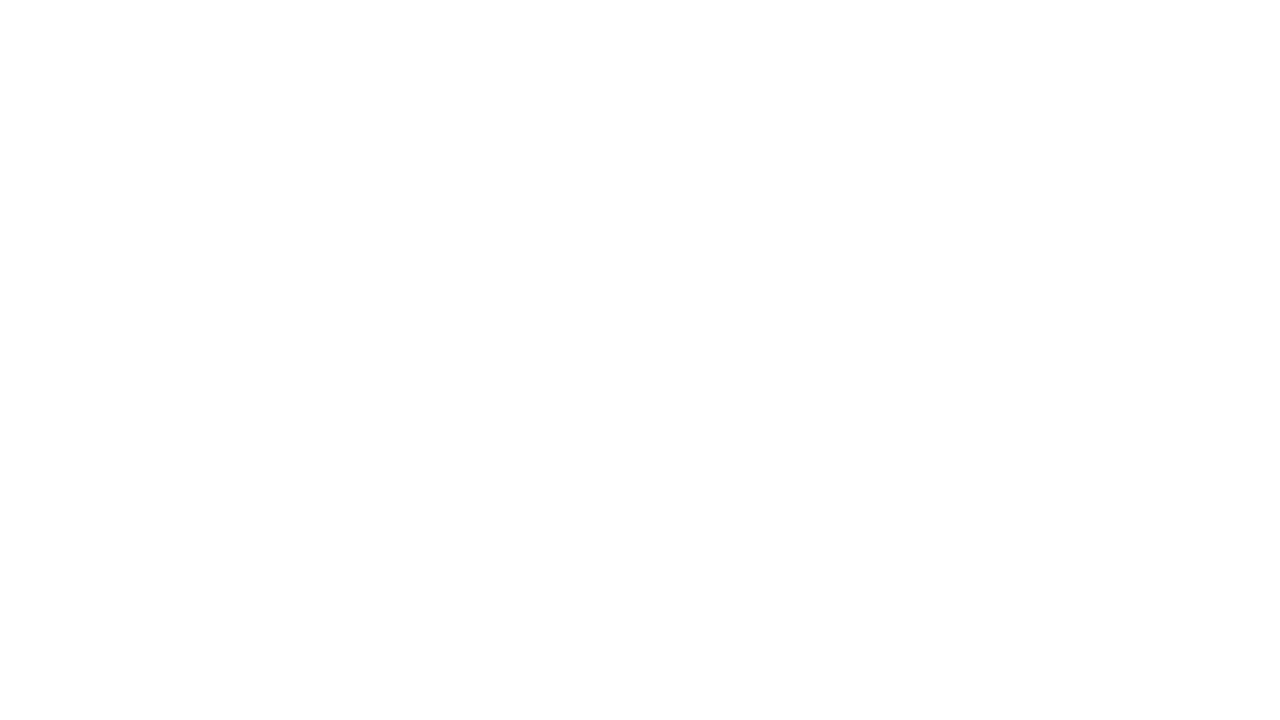